Tests navigation on QA at the Point website by hovering over the About link to reveal a menu, clicking the Leadership link, and verifying Carlos Kidman is on the page

Starting URL: https://qap.dev

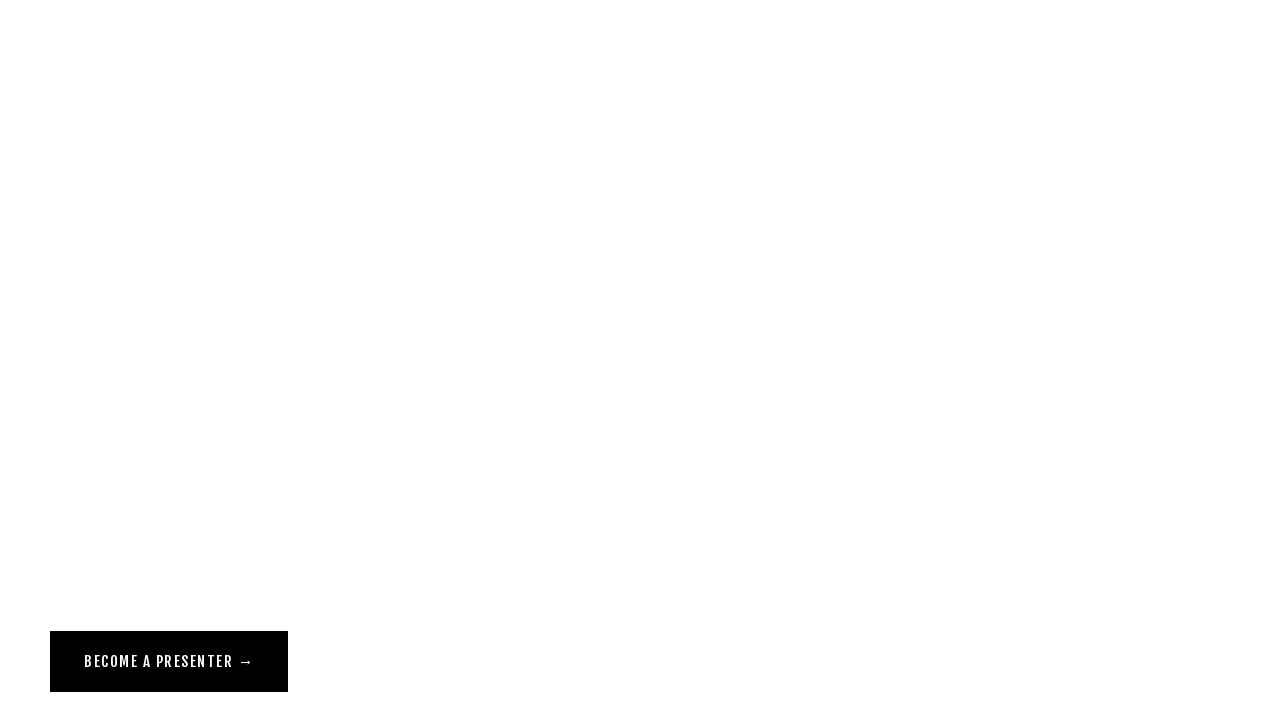

Navigated to QA at the Point website
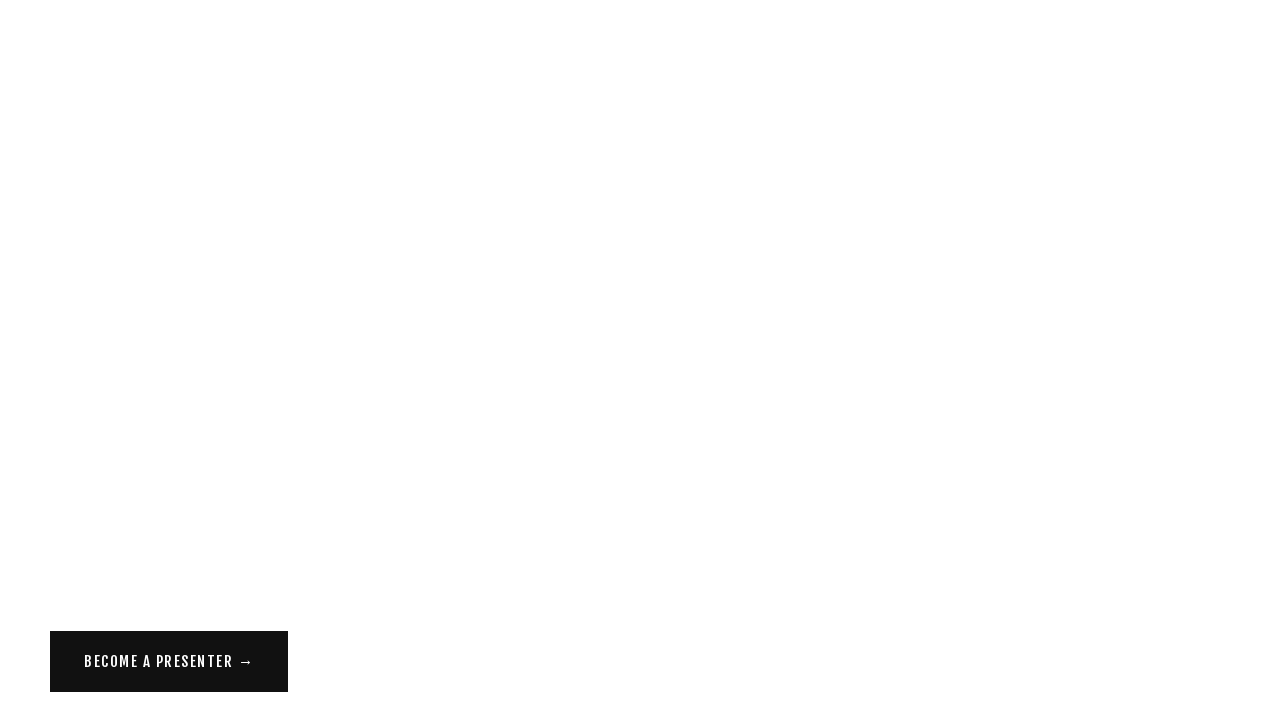

Hovered over the About link to reveal dropdown menu at (71, 56) on a[href="/about"]
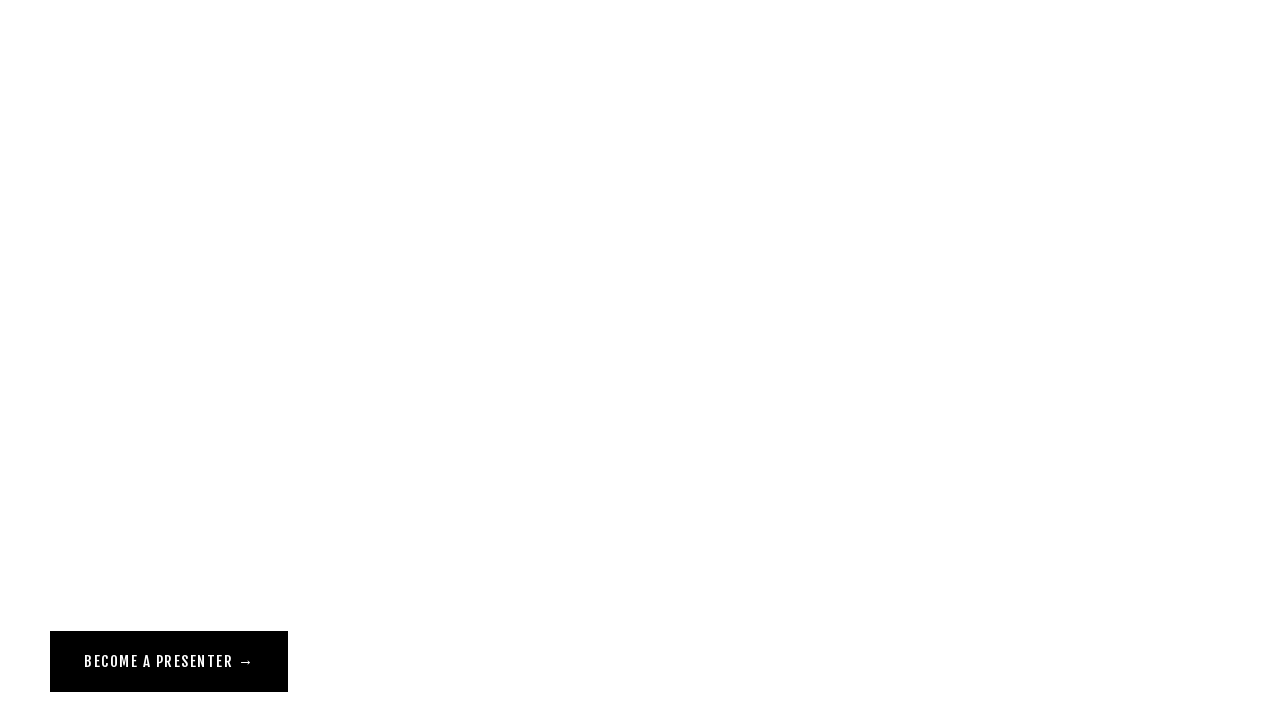

Clicked the Leadership link in the dropdown menu at (92, 124) on a[href="/leadership"][class^="Header-nav"]
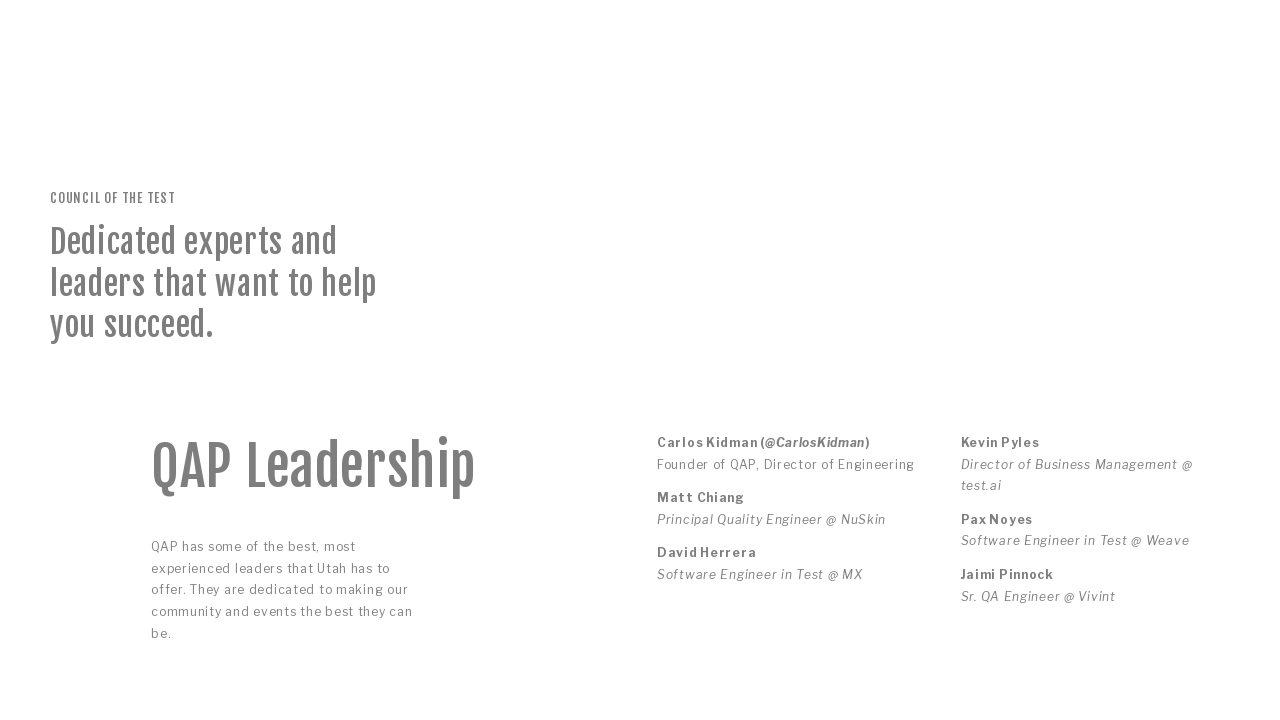

Verified Carlos Kidman is present on the Leadership page
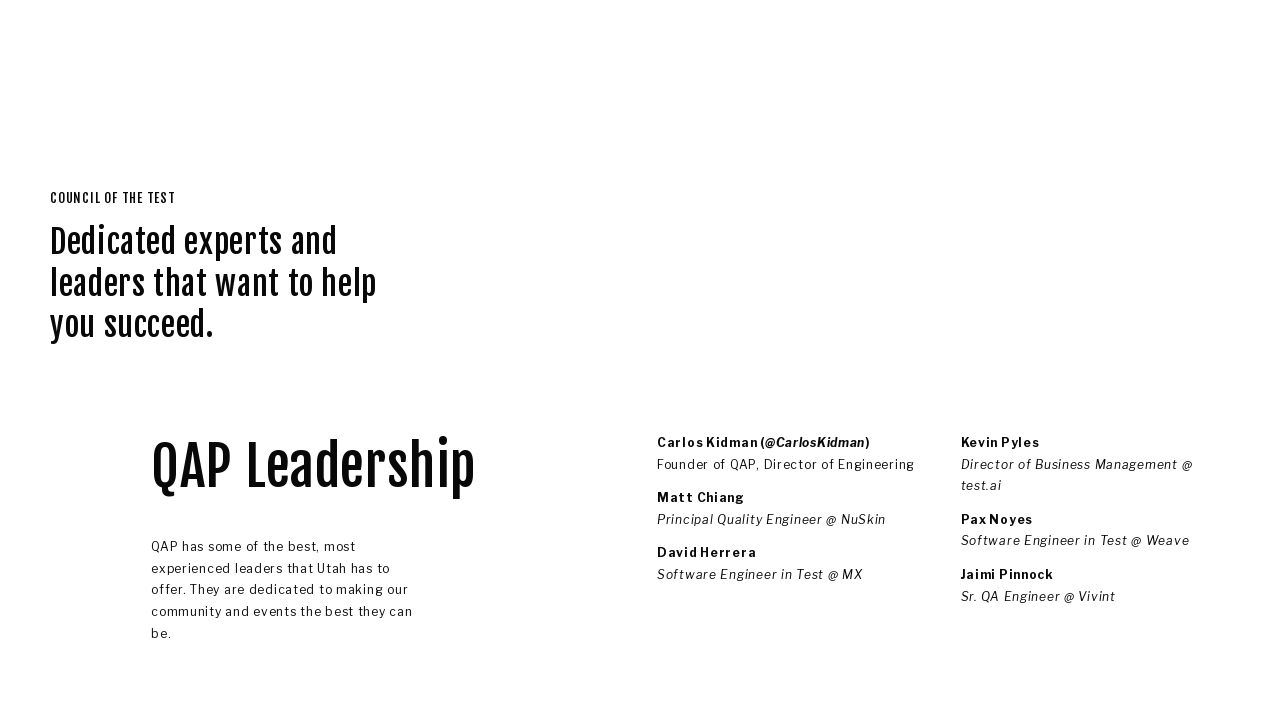

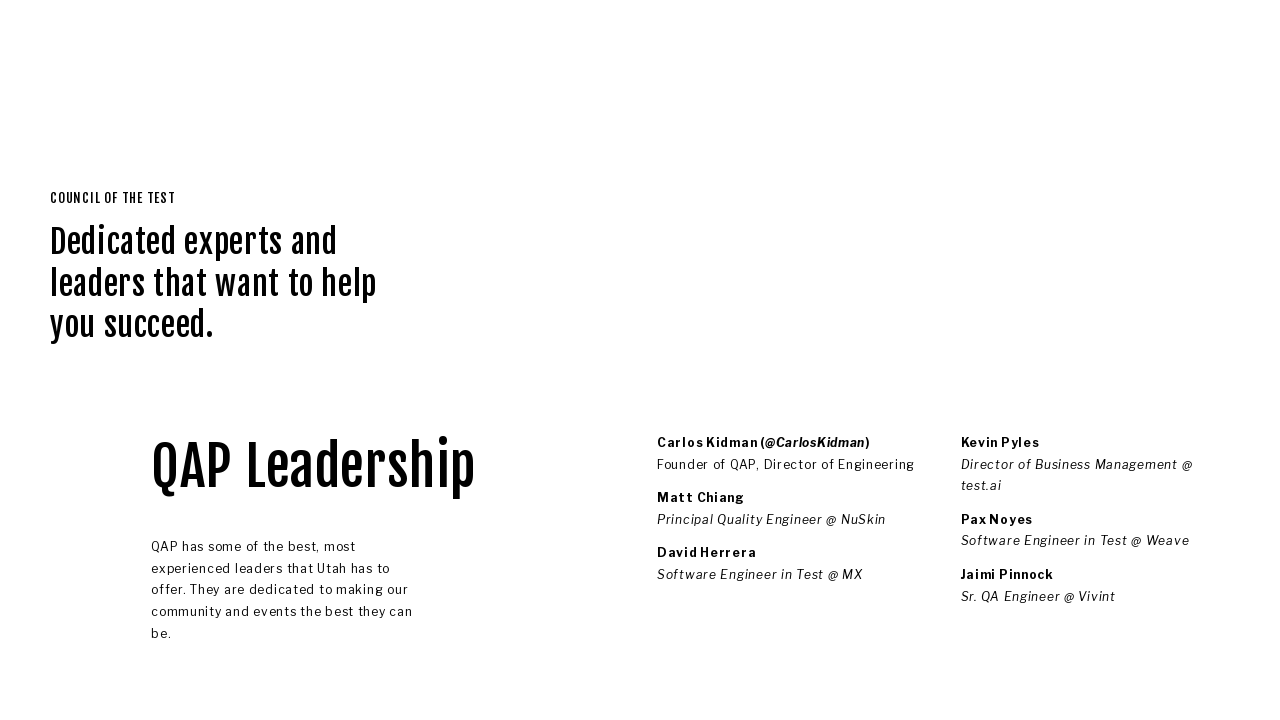